Tests input field interactions including filling text, appending text, and clearing fields on the LetCode Edit page.

Starting URL: https://letcode.in/test

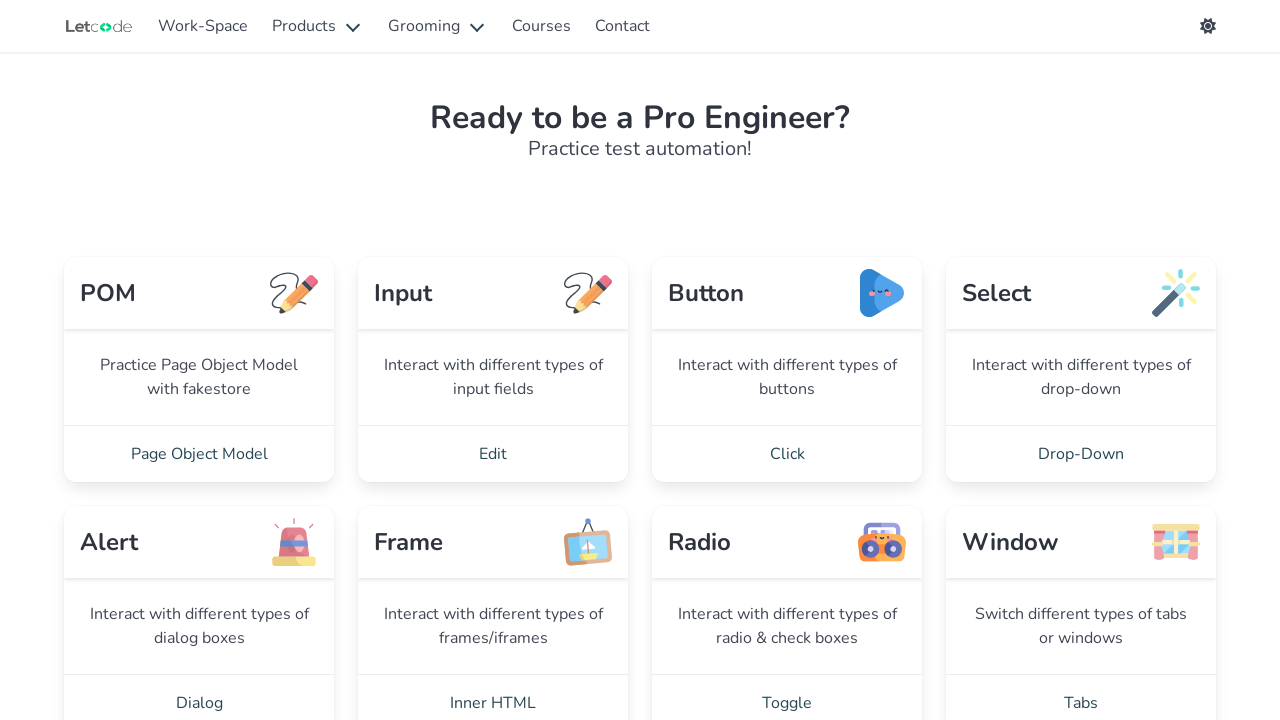

Clicked Edit link to navigate to input test section at (493, 454) on internal:role=link[name="Edit"i]
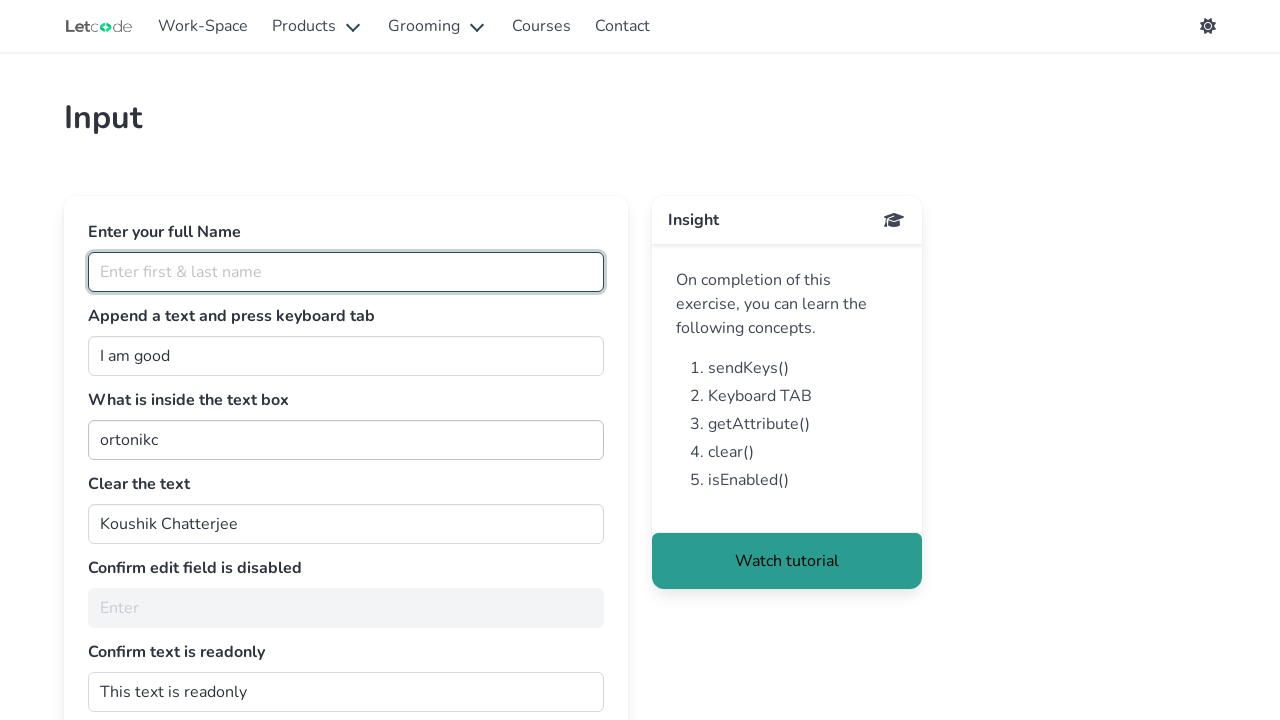

Clicked on name textbox field at (346, 272) on internal:role=textbox[name="Enter first & last name"i]
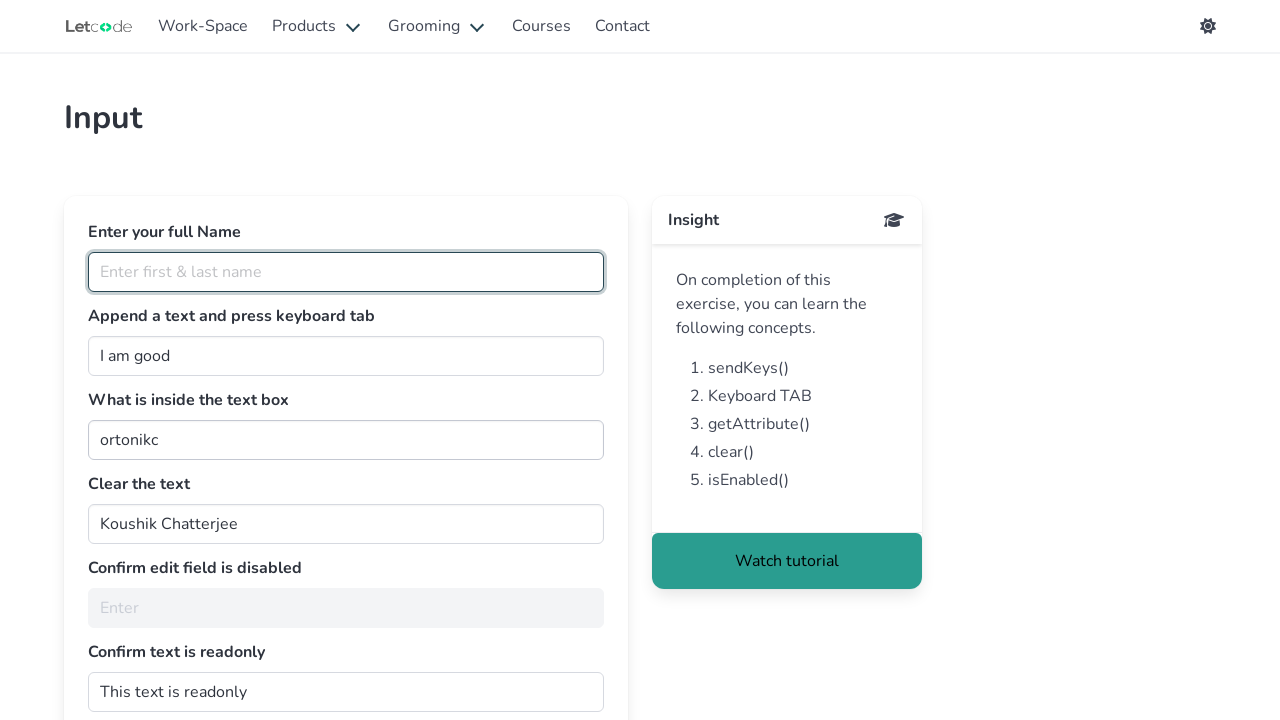

Filled name field with 'Marcus Johnson' on internal:role=textbox[name="Enter first & last name"i]
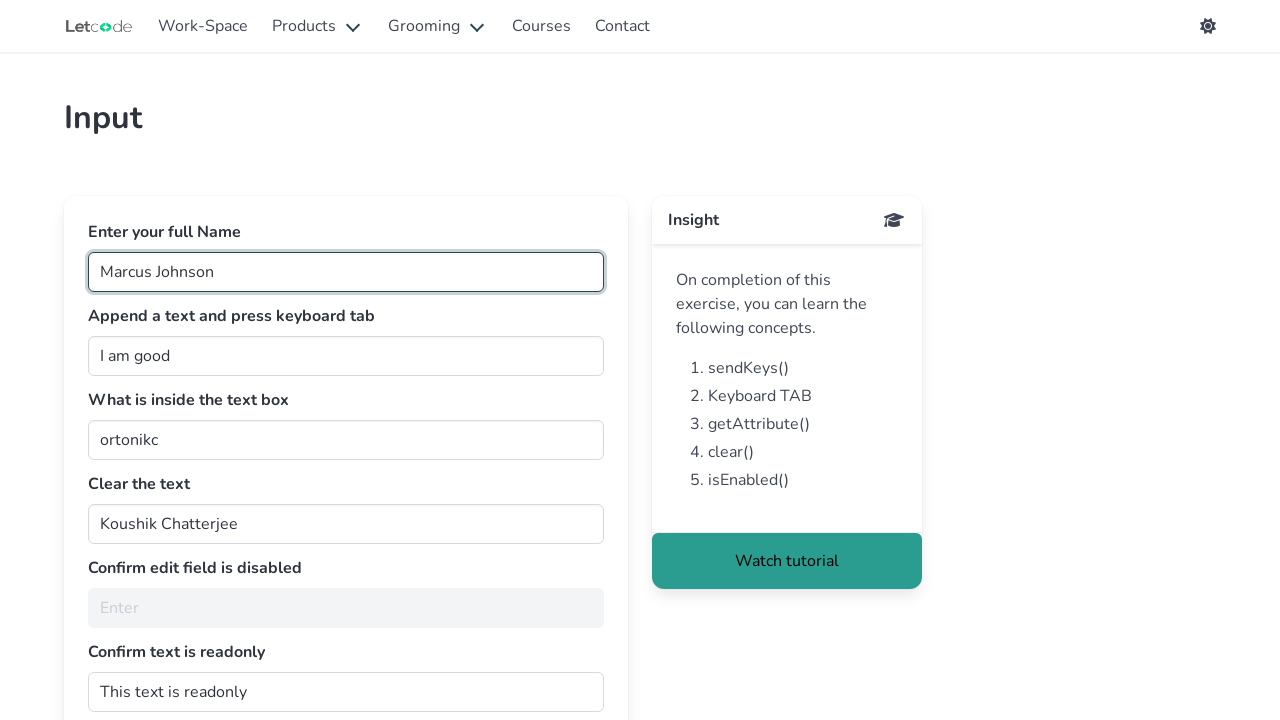

Clicked on join field at (346, 356) on #join
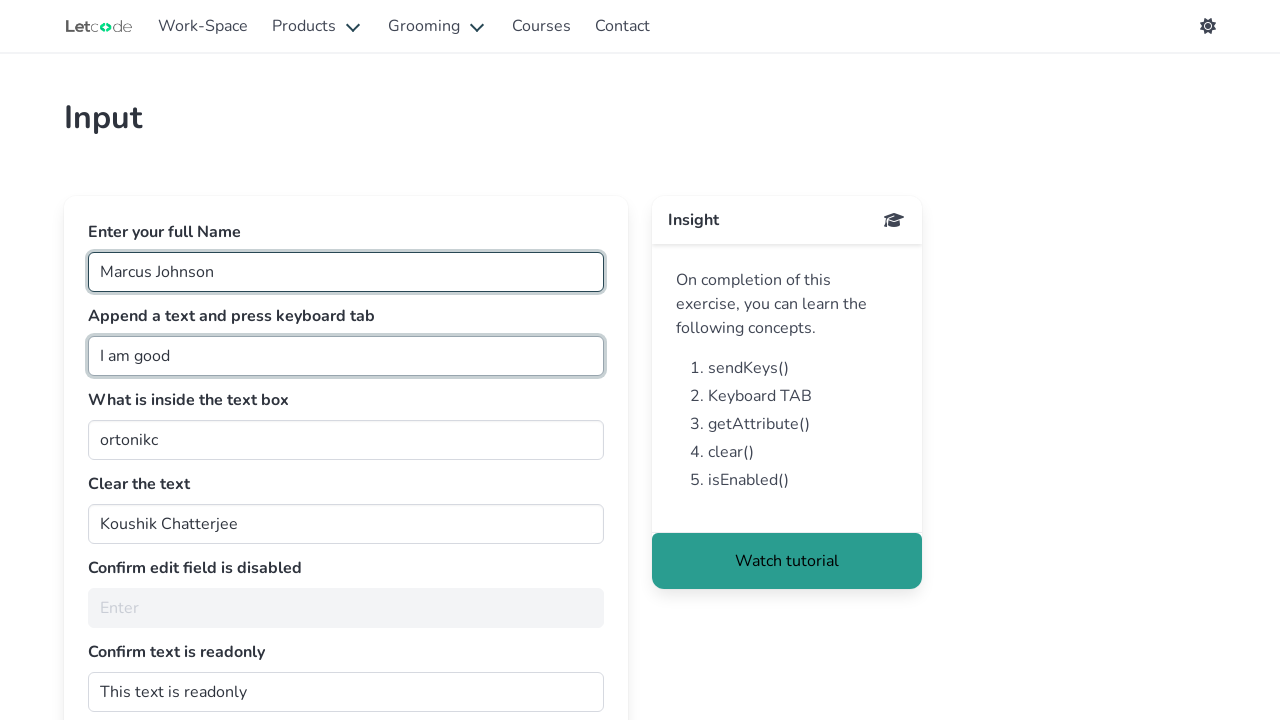

Filled join field with 'I am doing great, thanks for asking' on #join
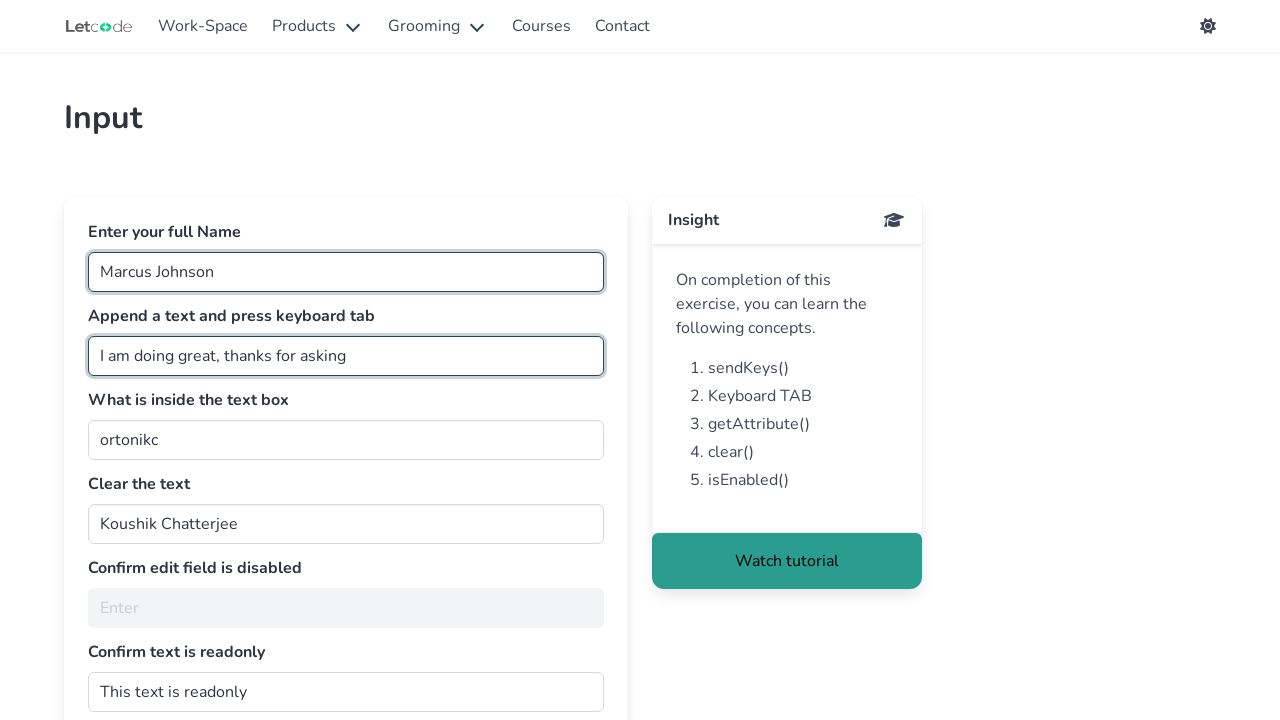

Clicked on getMe field at (346, 440) on #getMe
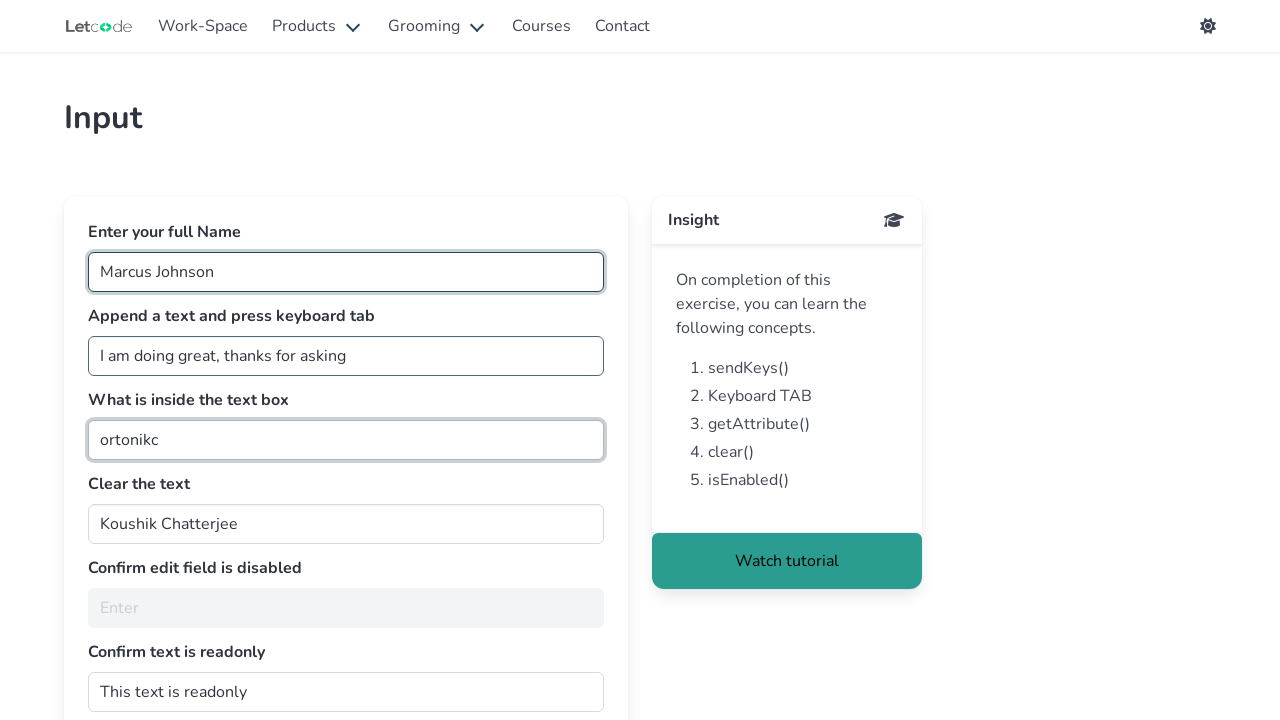

Clicked on clearMe field at (346, 524) on #clearMe
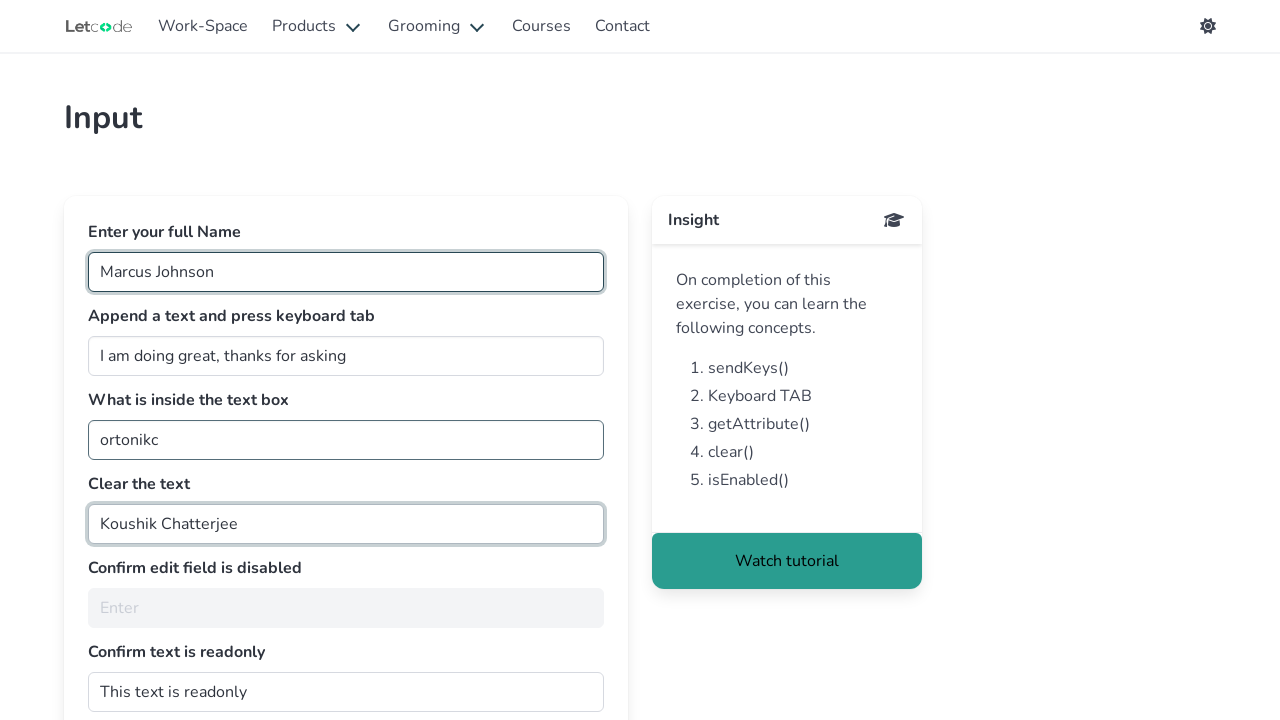

Cleared the clearMe field on #clearMe
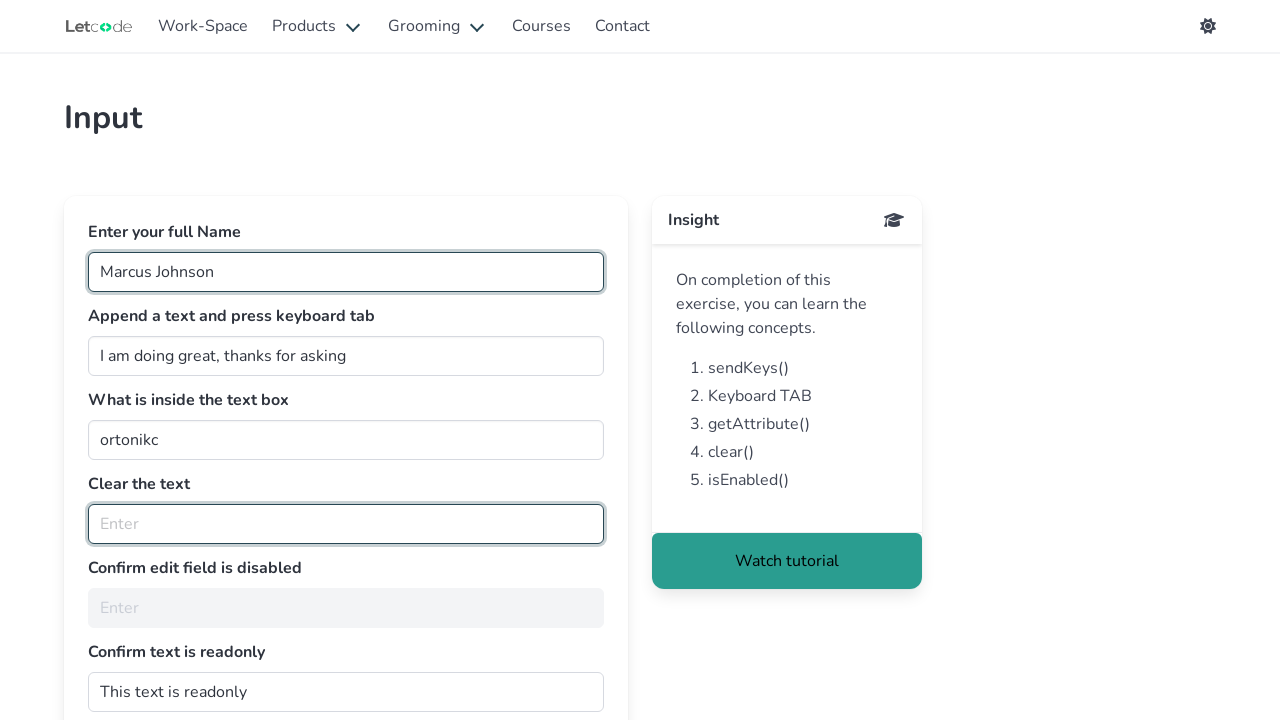

Verified disabled field with placeholder 'Enter' exists
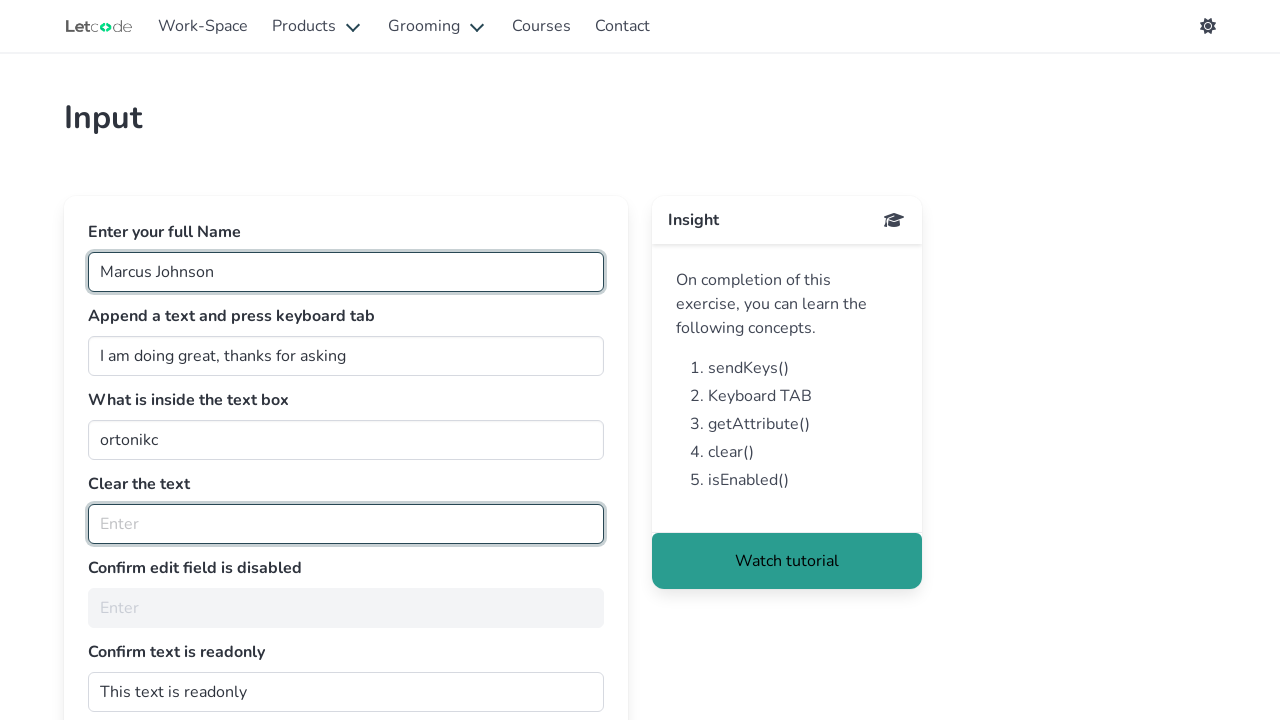

Verified readonly field with id 'dontwrite' exists
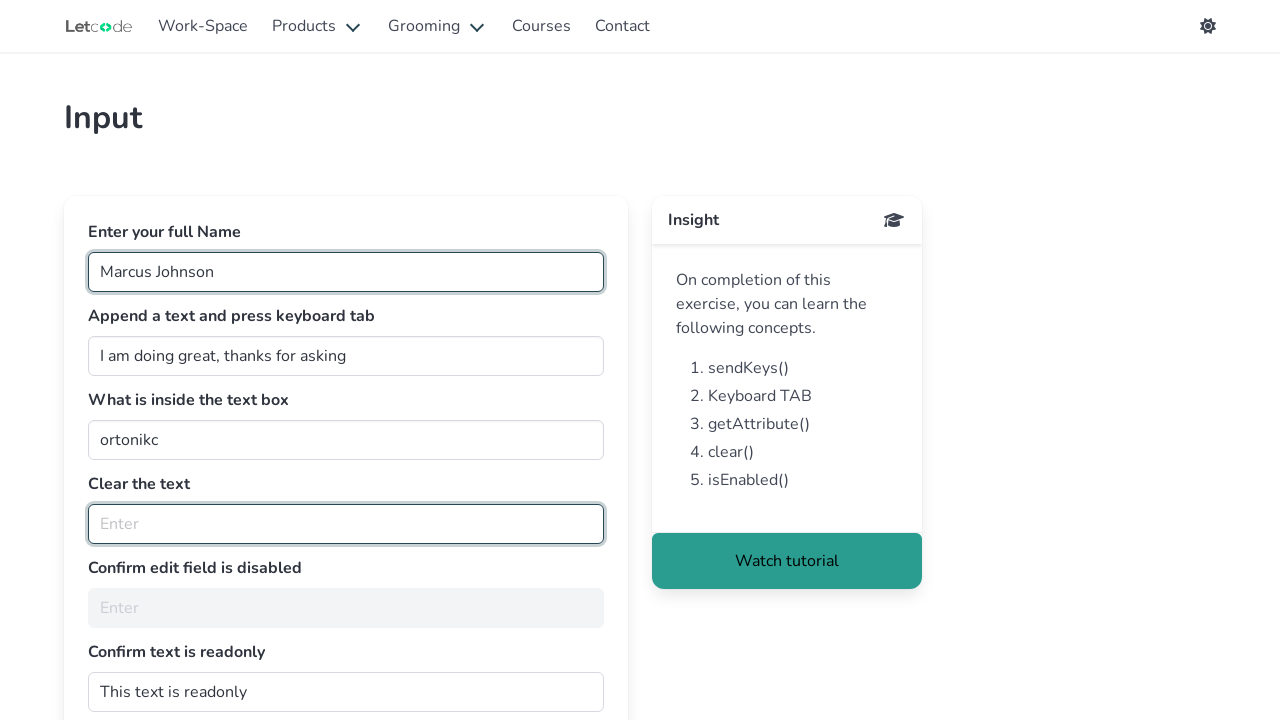

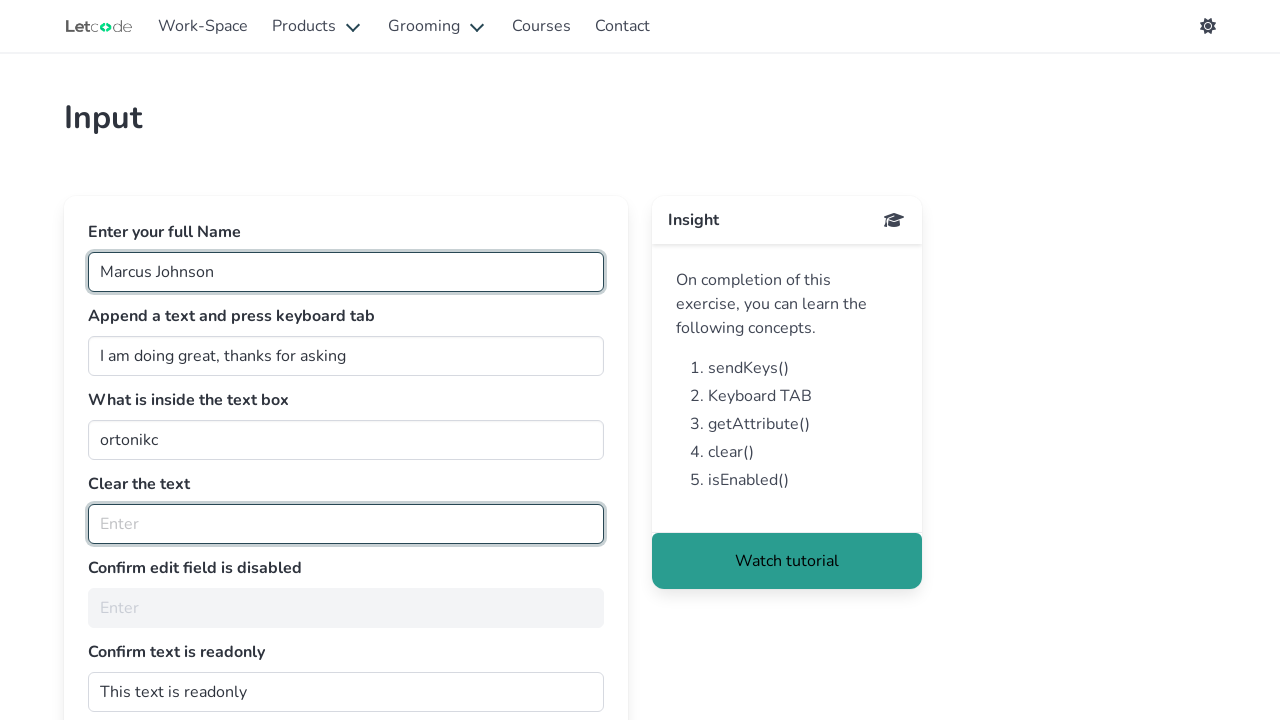